Opens GoDaddy homepage, maximizes the browser window, and retrieves the page title and current URL for verification.

Starting URL: https://www.godaddy.com/

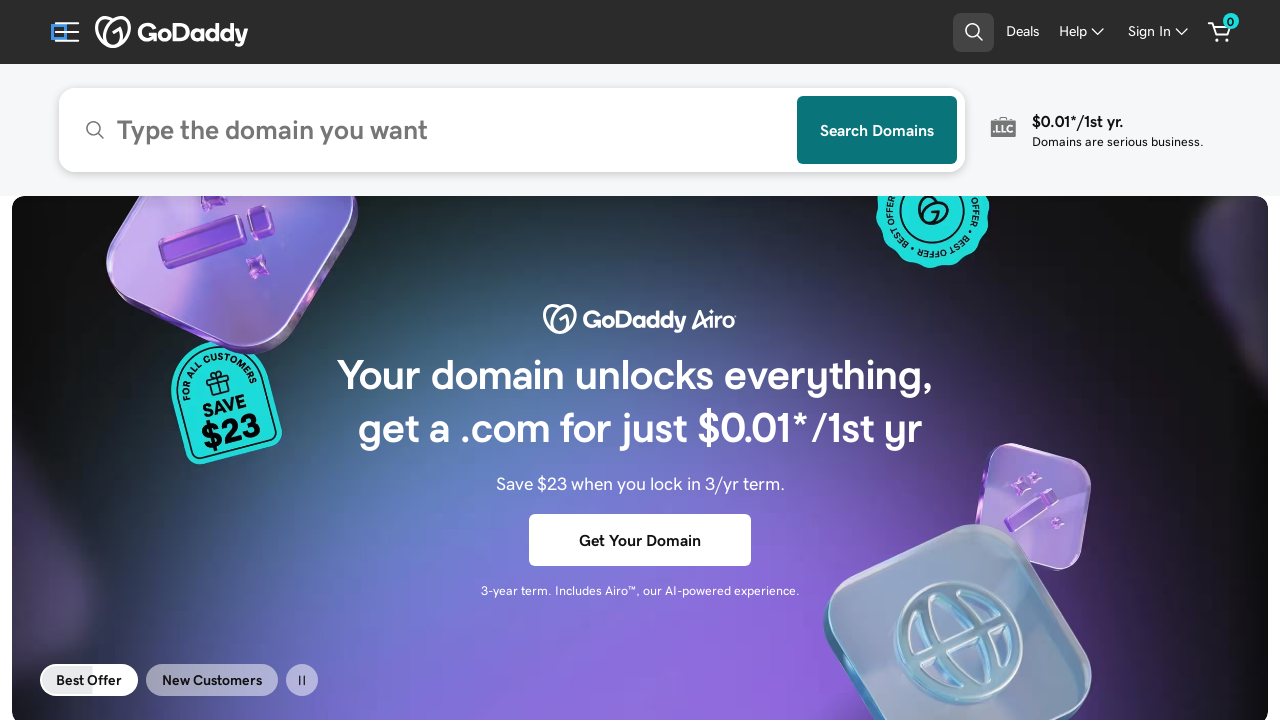

Maximized browser window to 1920x1080
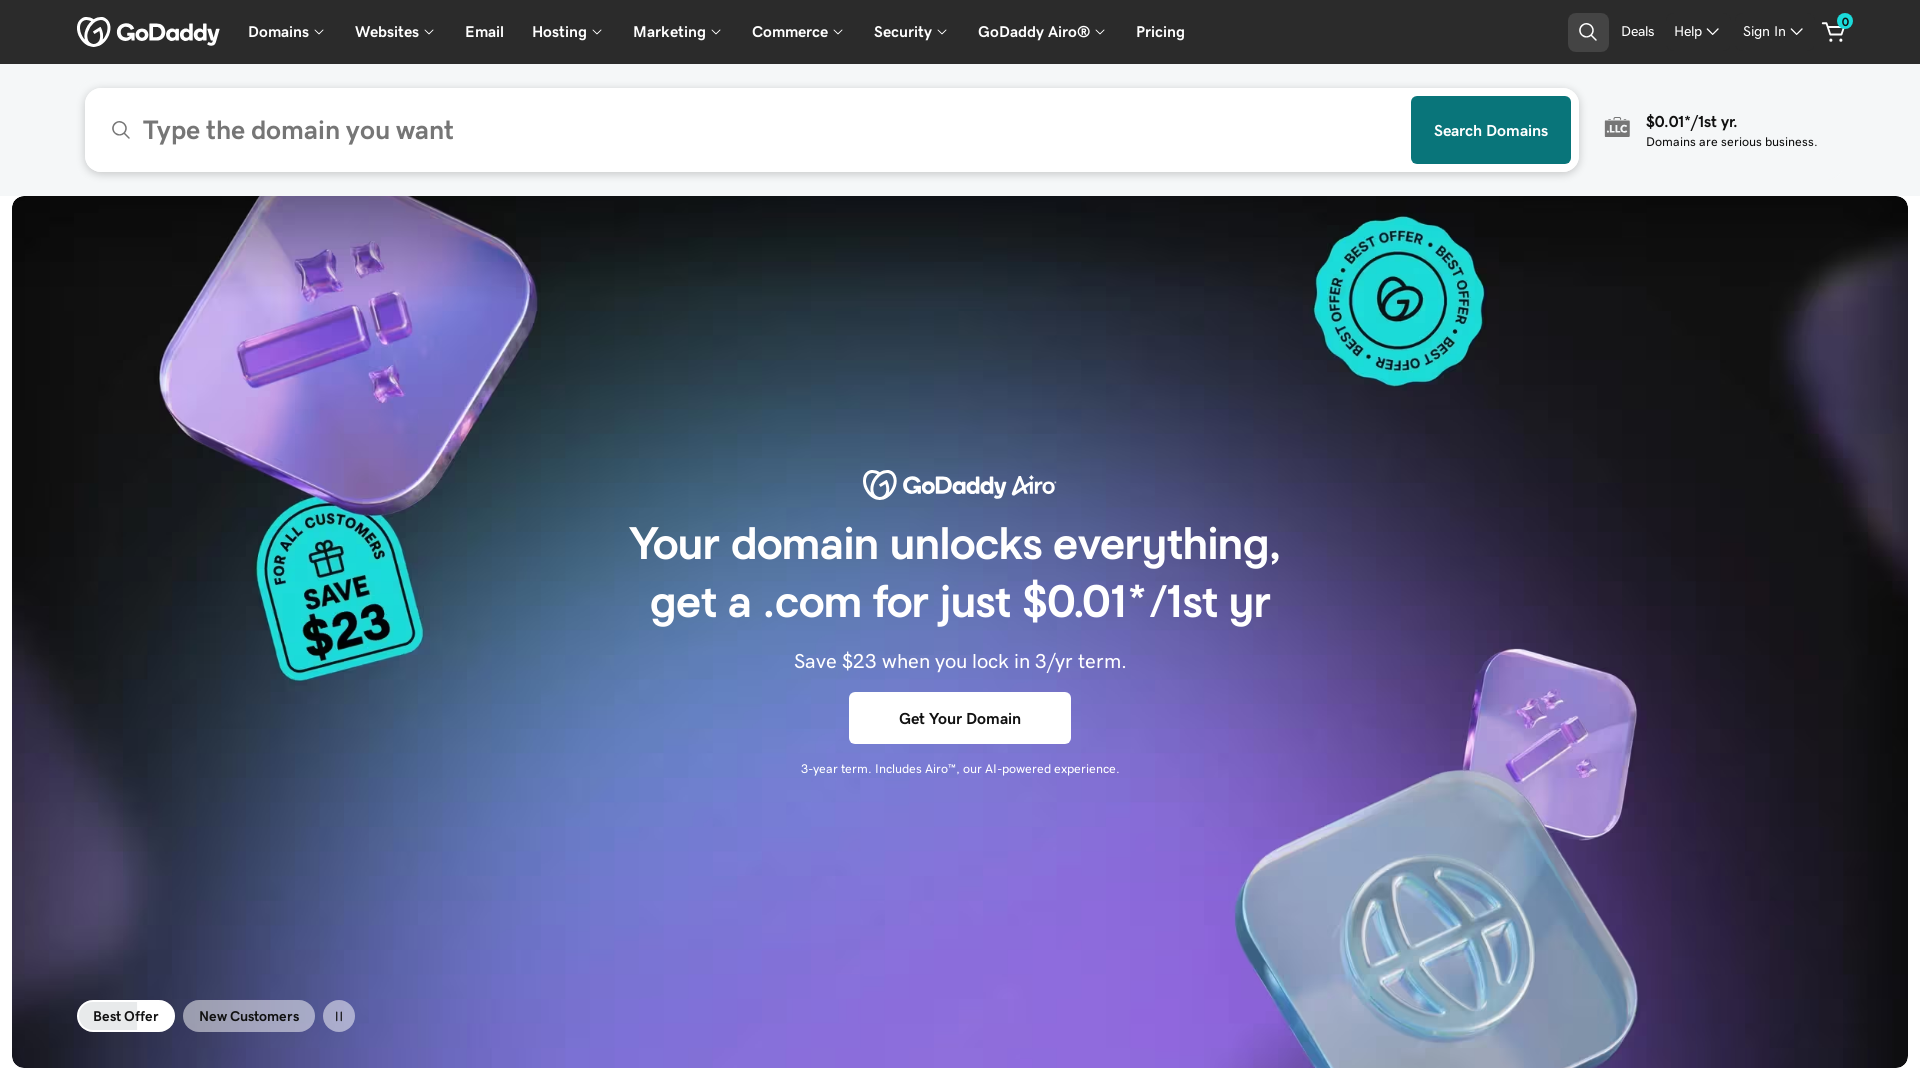

Retrieved page title: GoDaddy Official Site: Get a Domain & Launch Your Website.
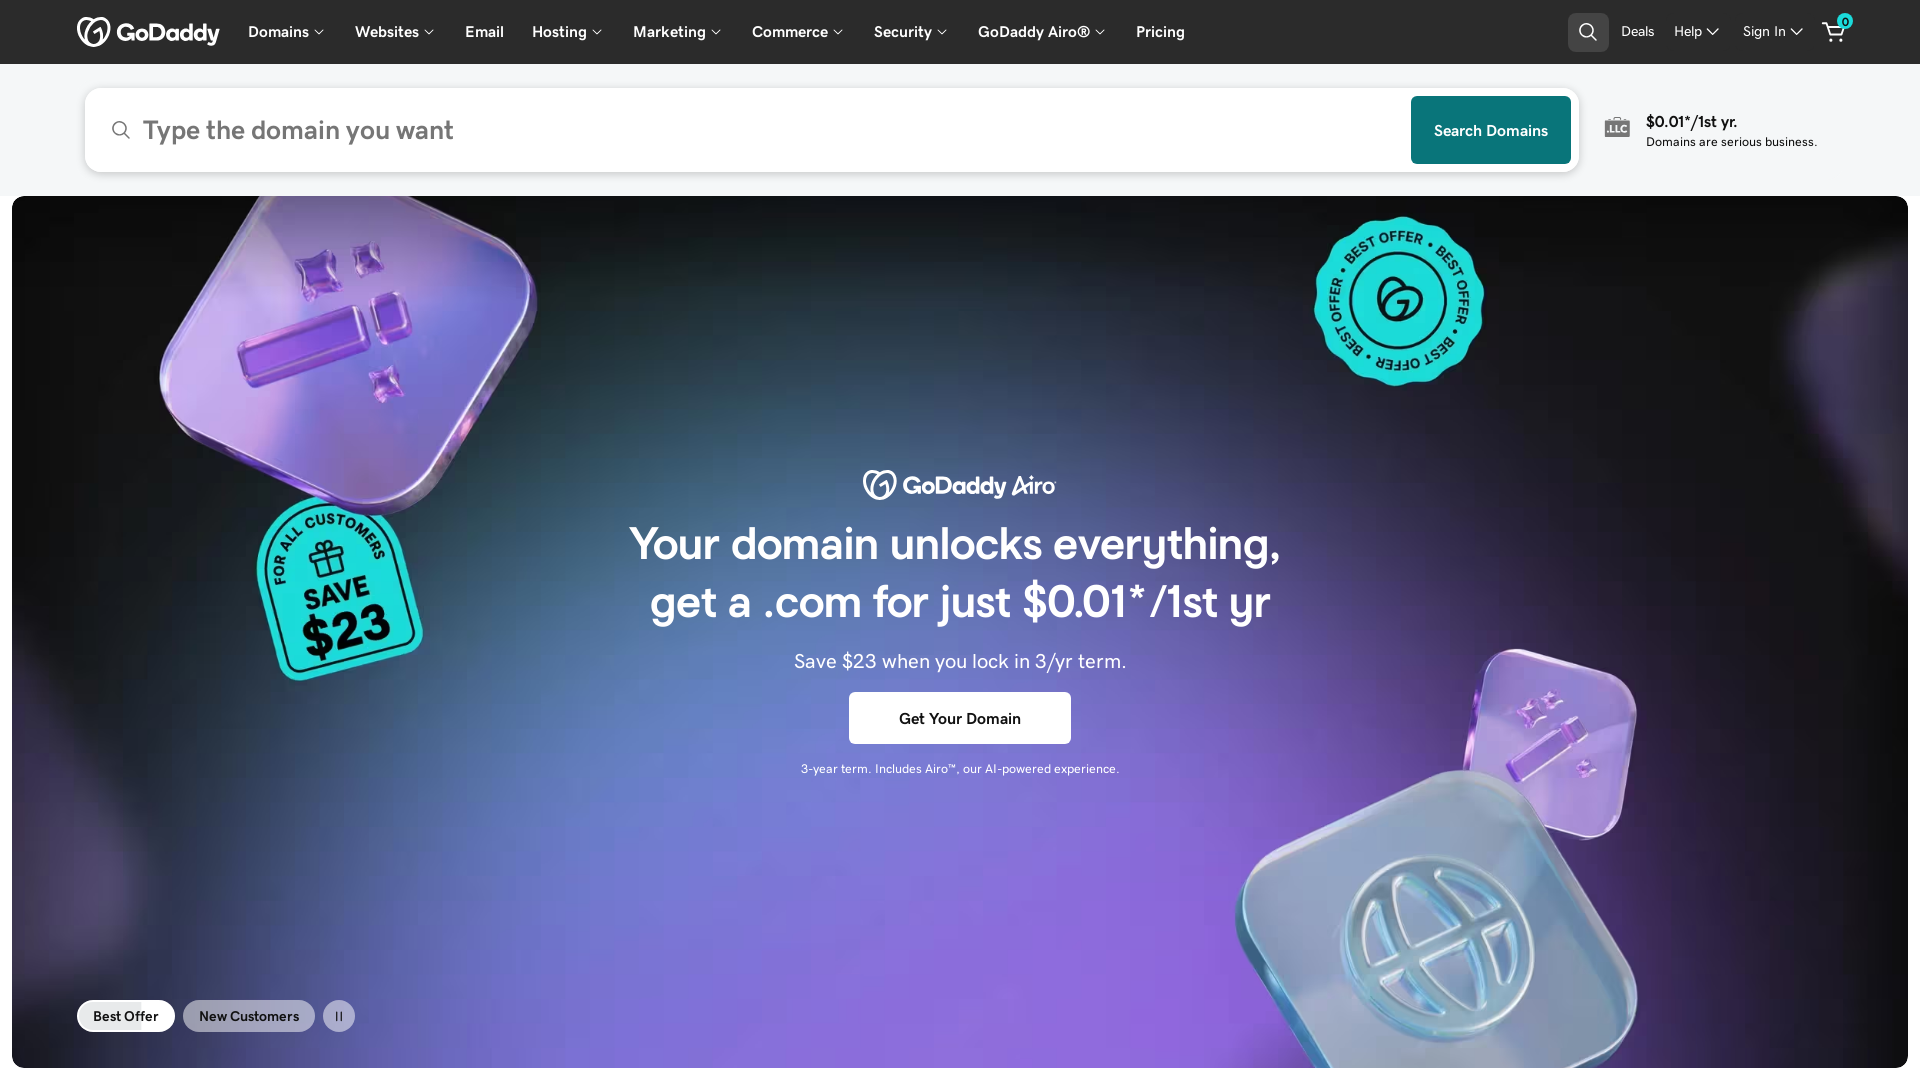

Retrieved current URL: https://www.godaddy.com/
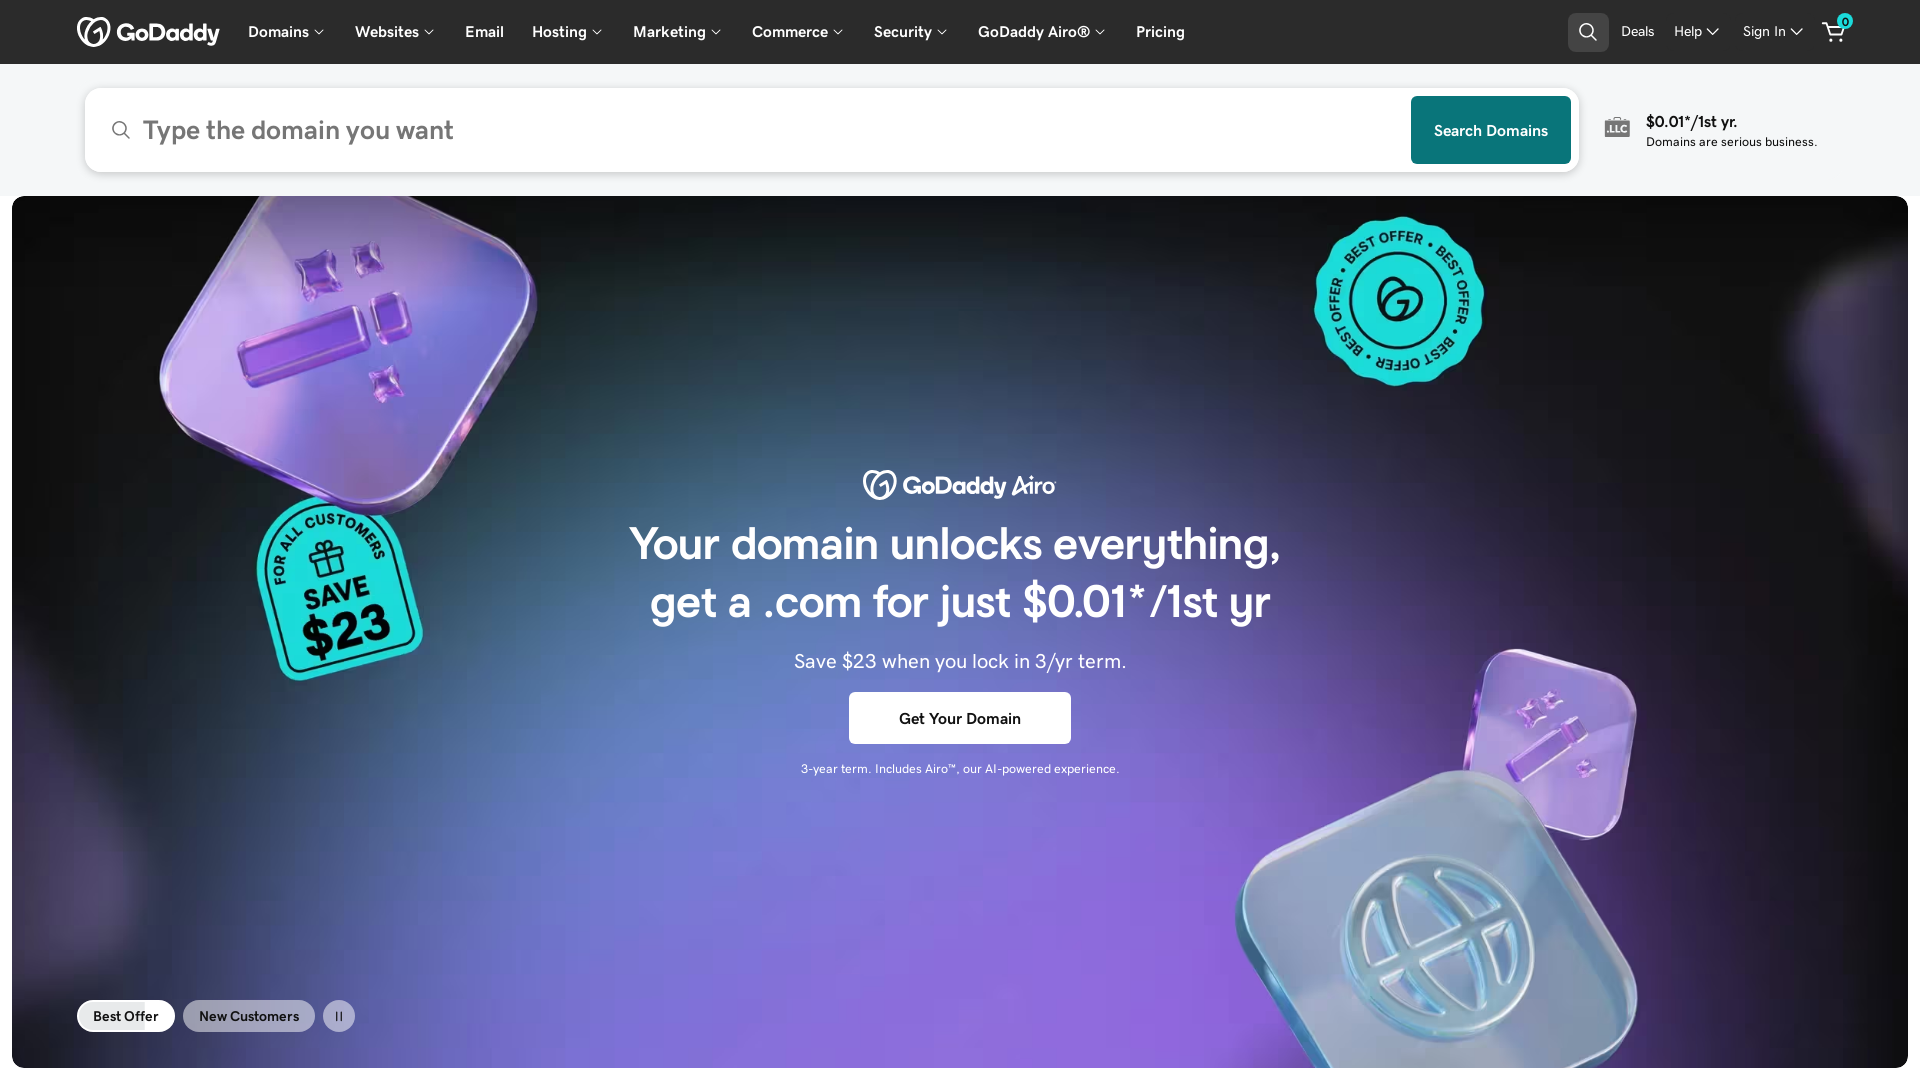

Waited for page to reach domcontentloaded state
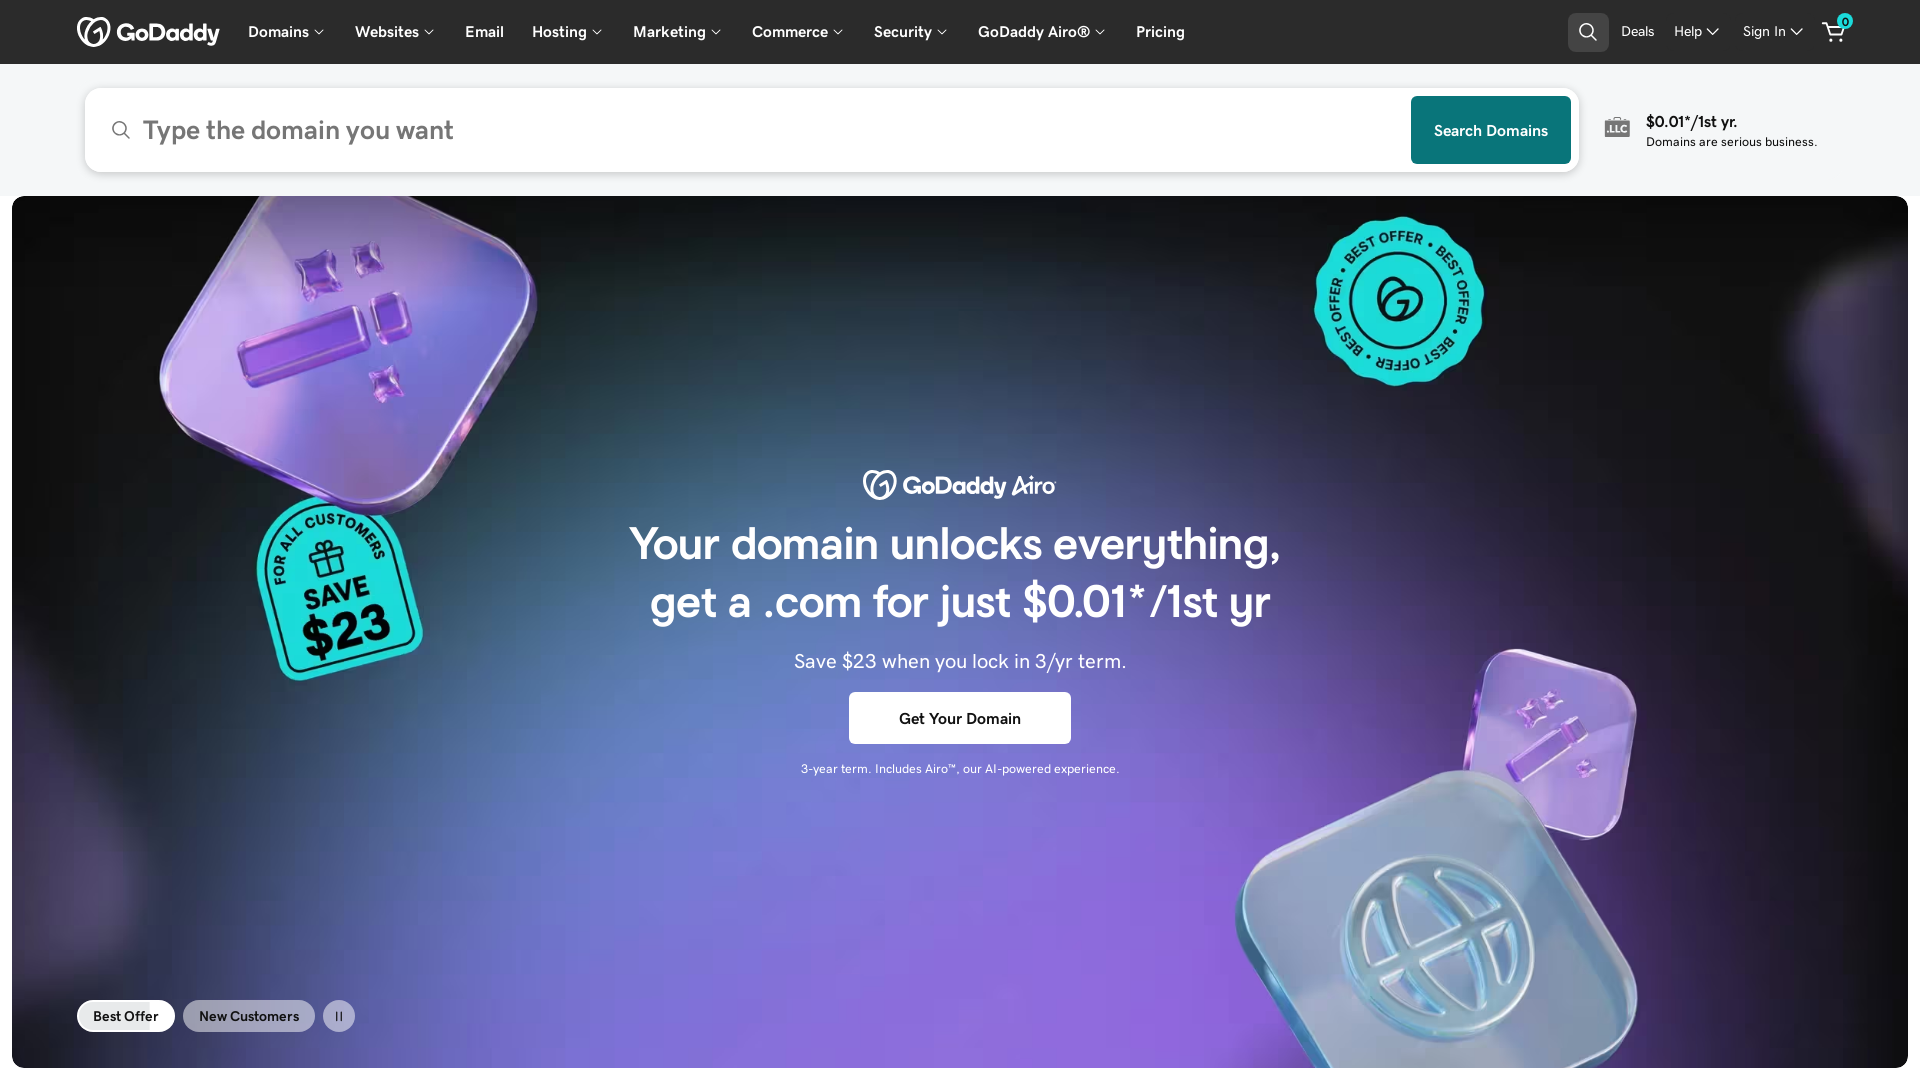

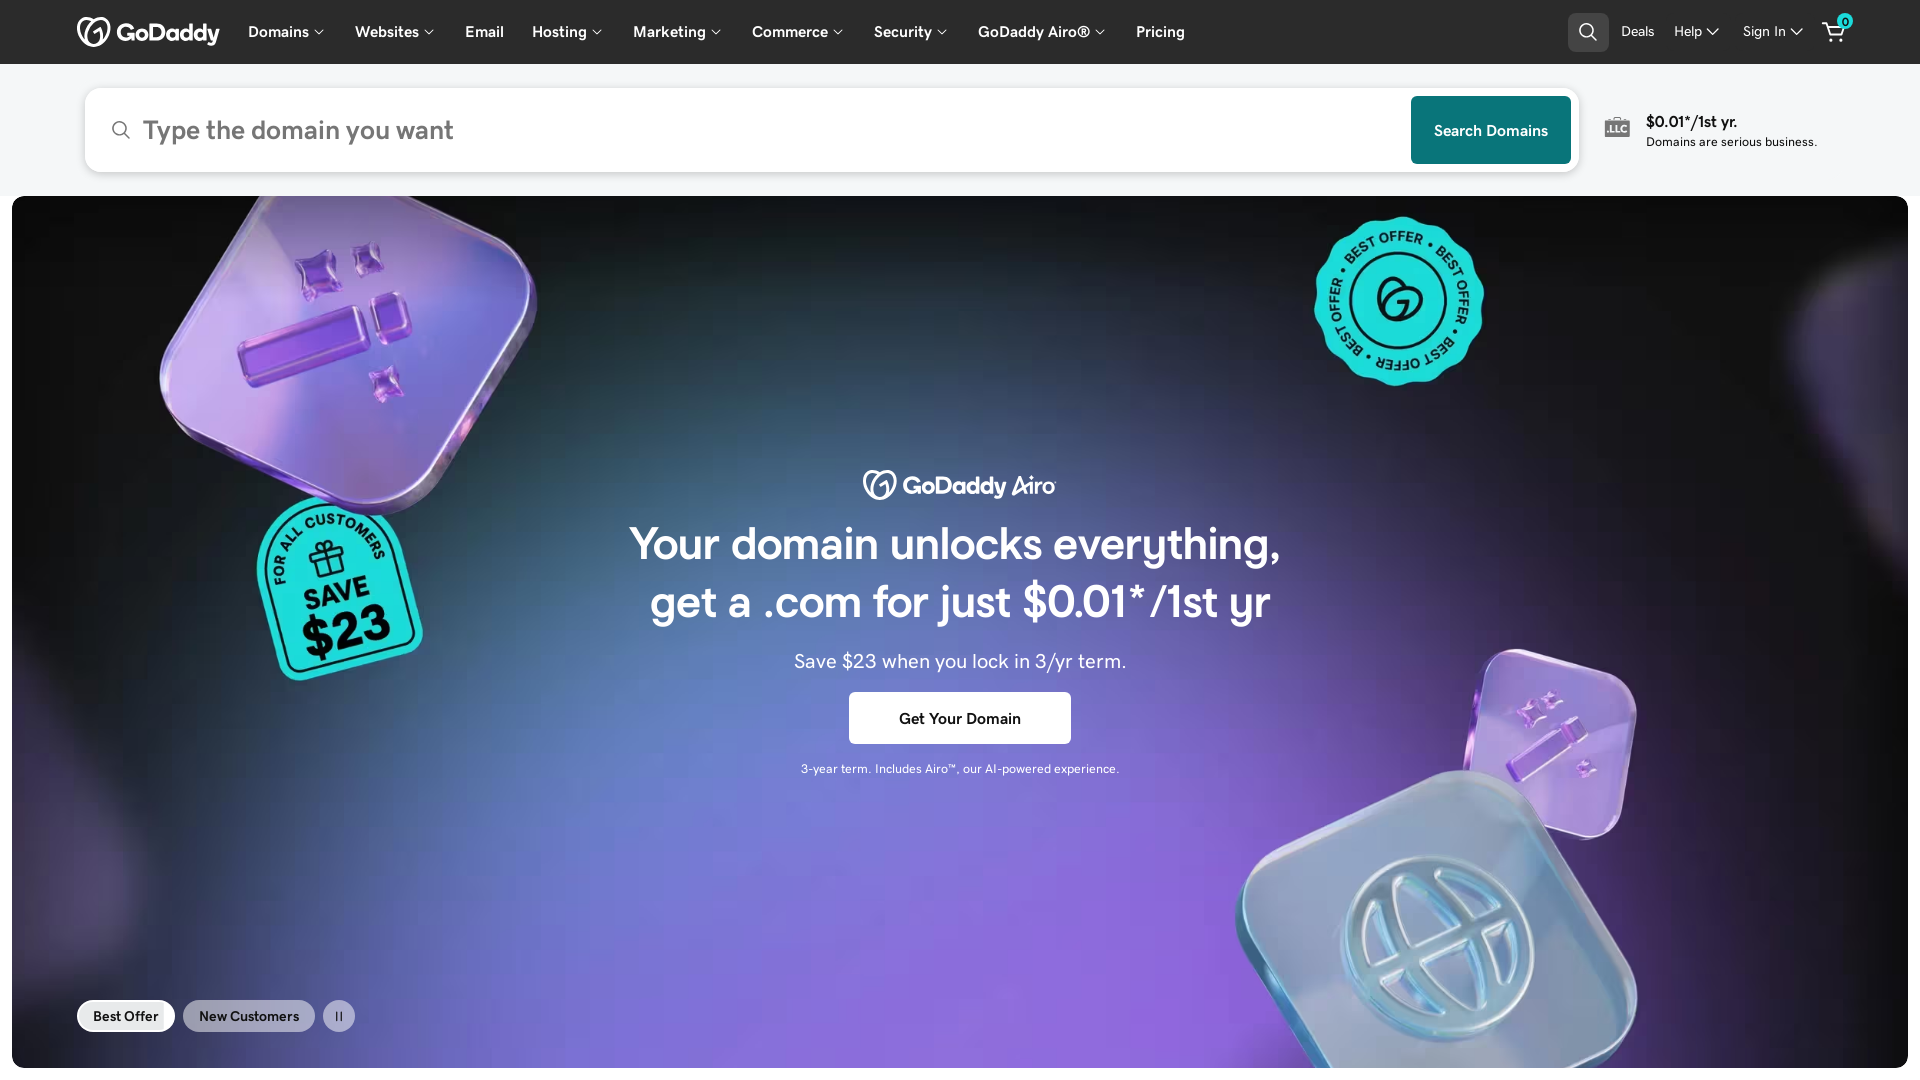